Navigates to 360 Search (so.com) homepage and verifies the page loads

Starting URL: http://www.so.com

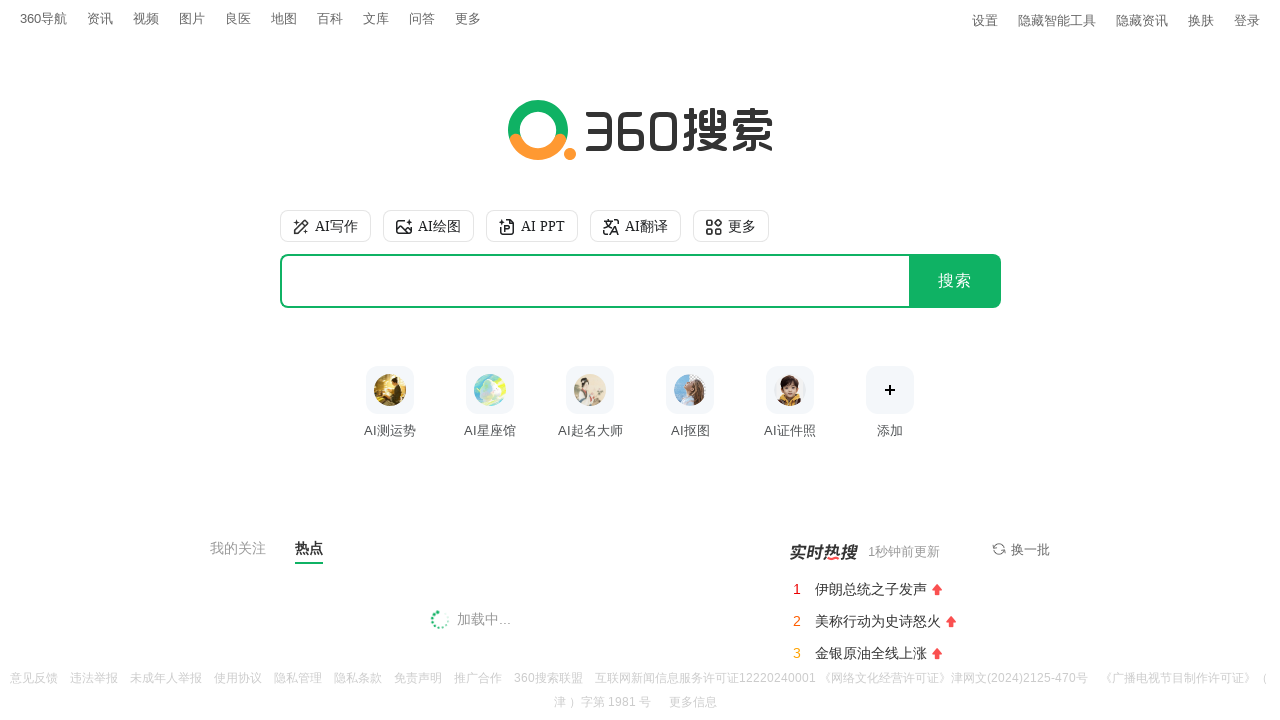

Waited for page DOM content to load on so.com homepage
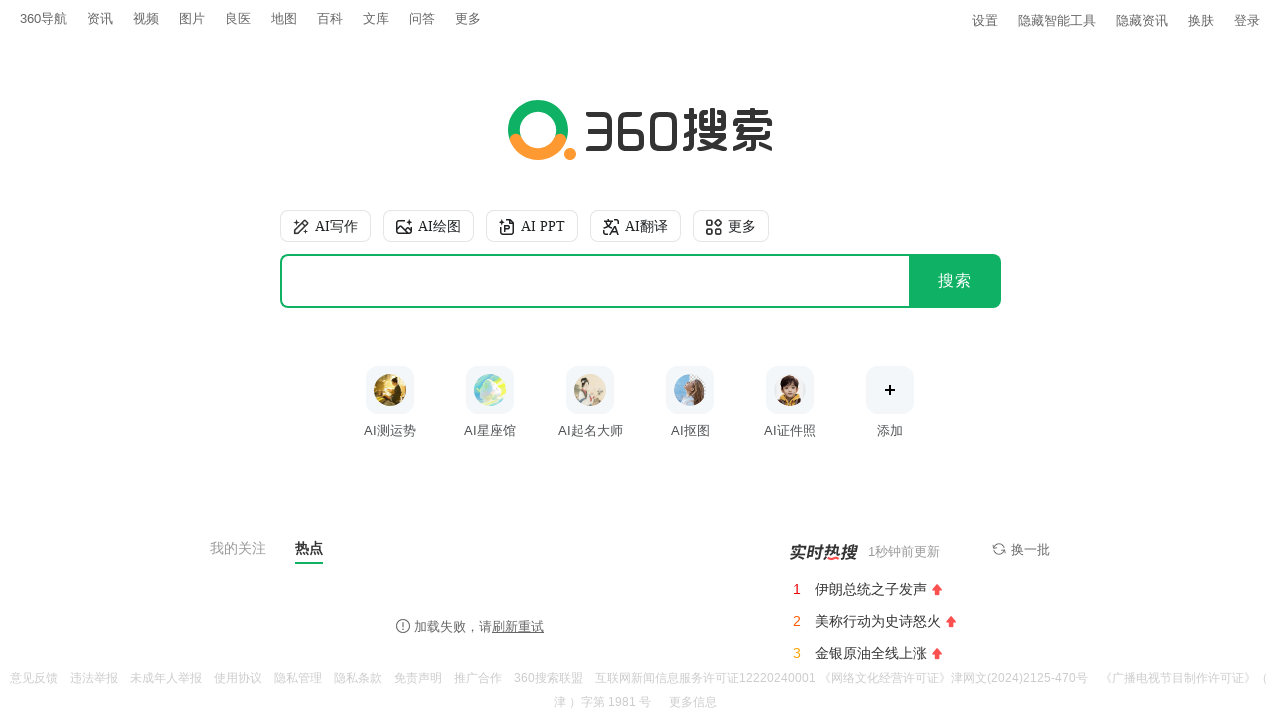

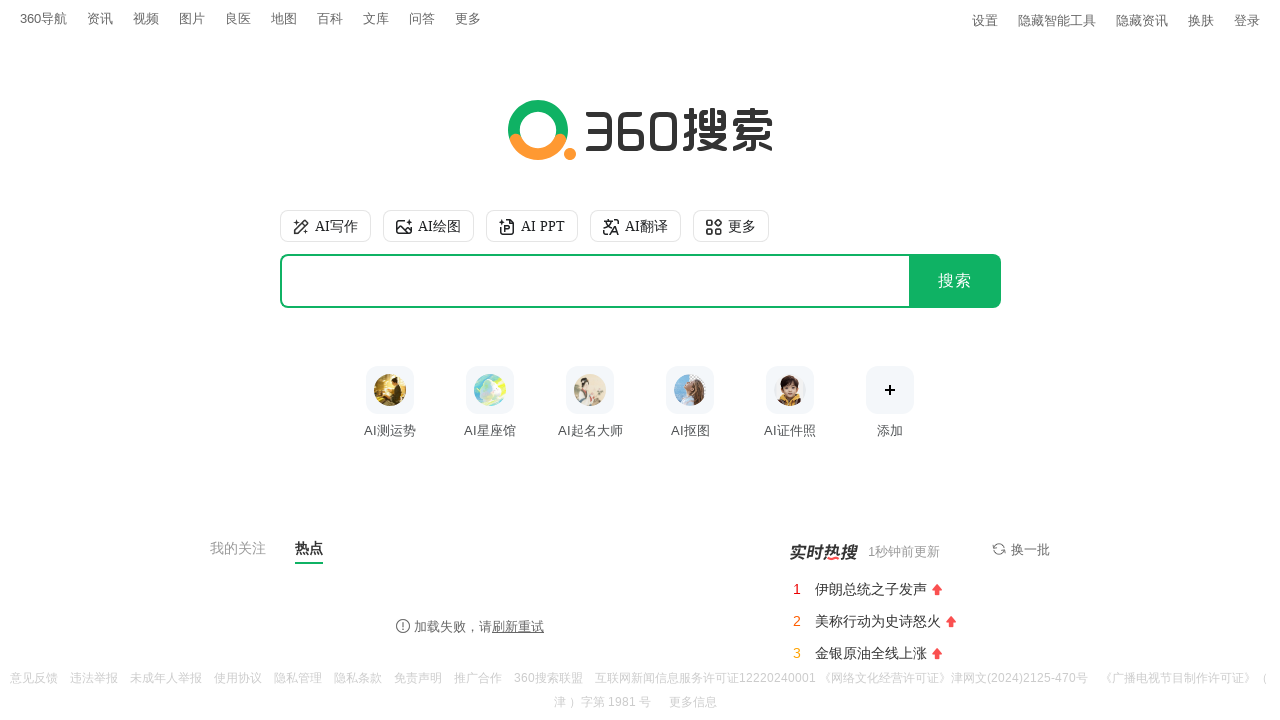